Navigates to the Selenium HQ website and verifies the page loads by checking for the page title

Starting URL: http://seleniumhq.org/

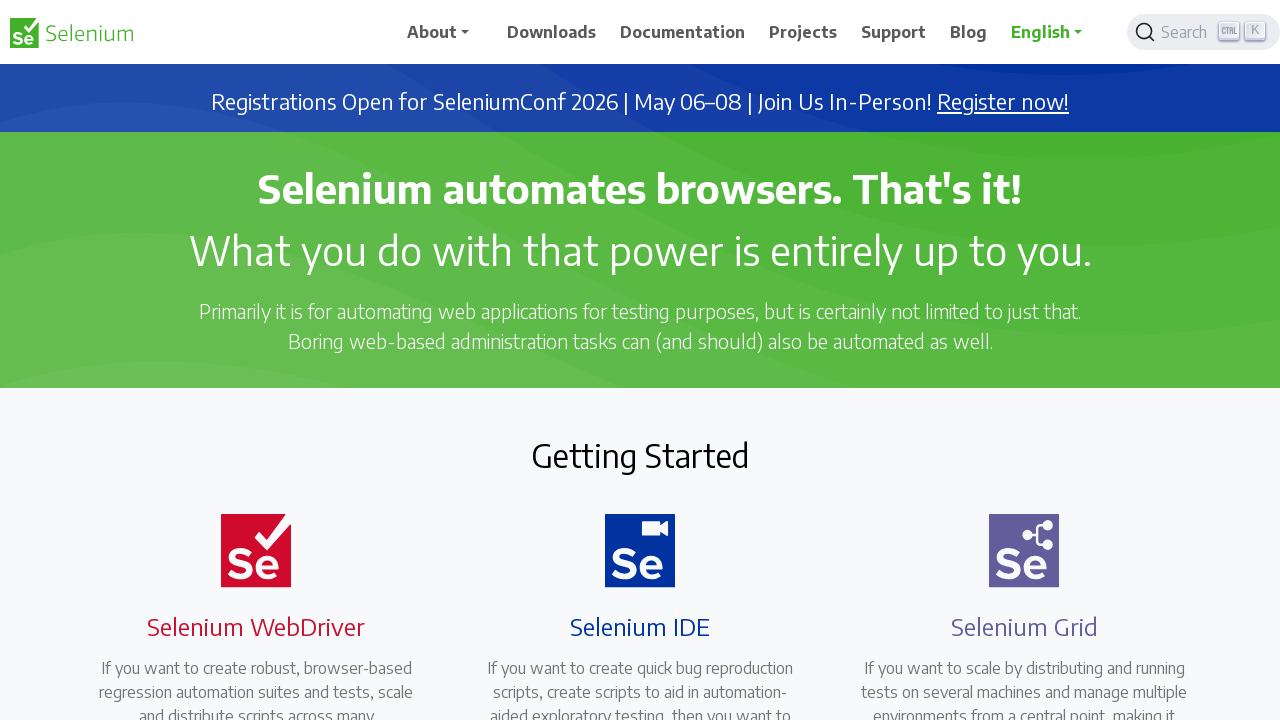

Navigated to Selenium HQ website at http://seleniumhq.org/
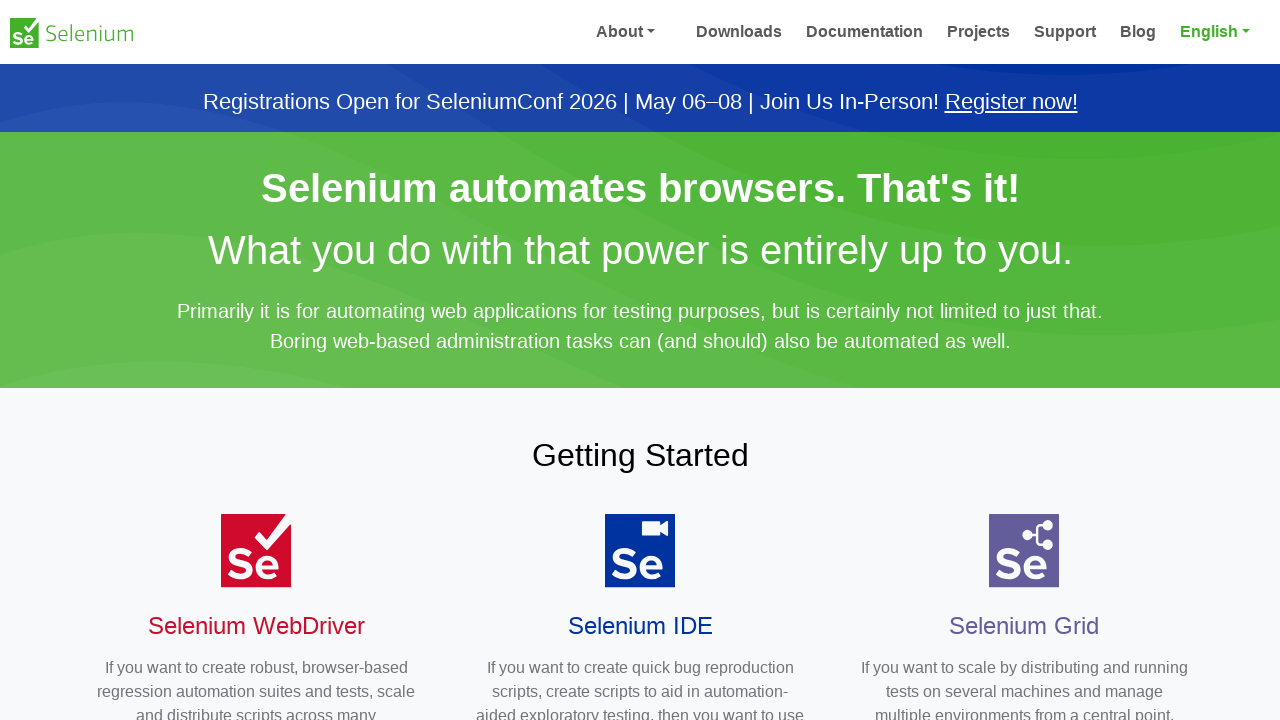

Page DOM content loaded
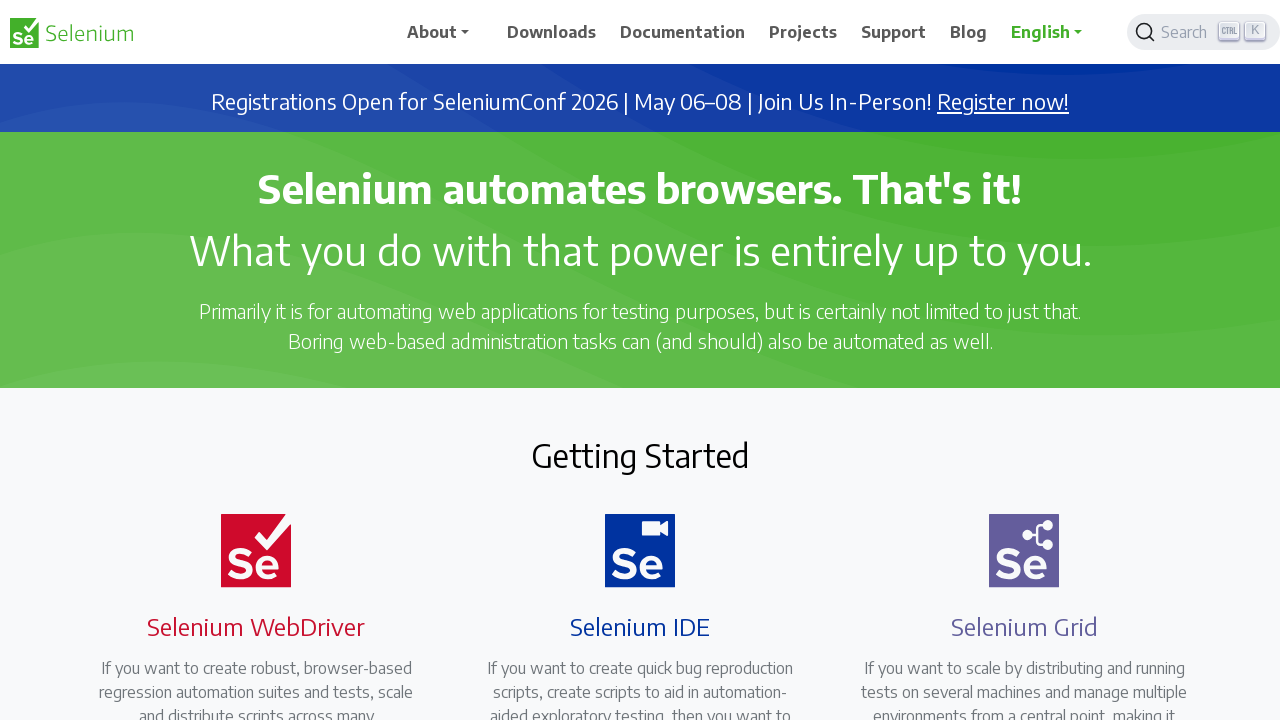

Verified page title is present
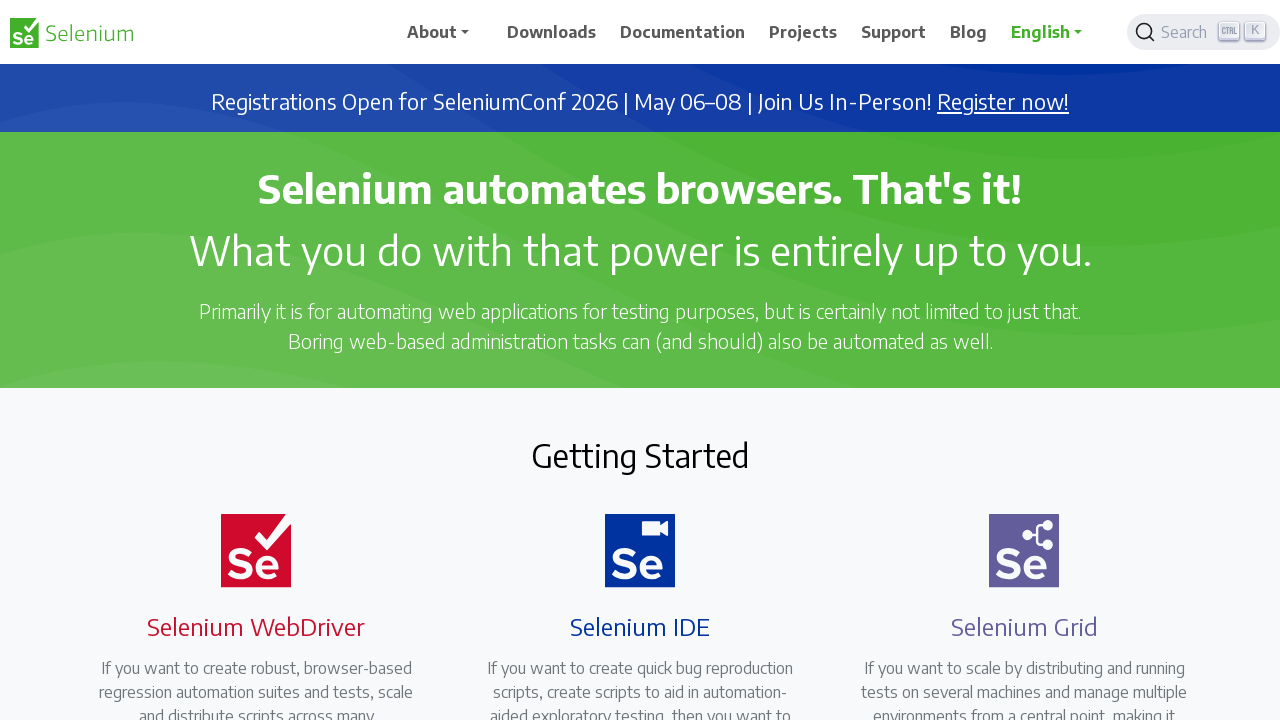

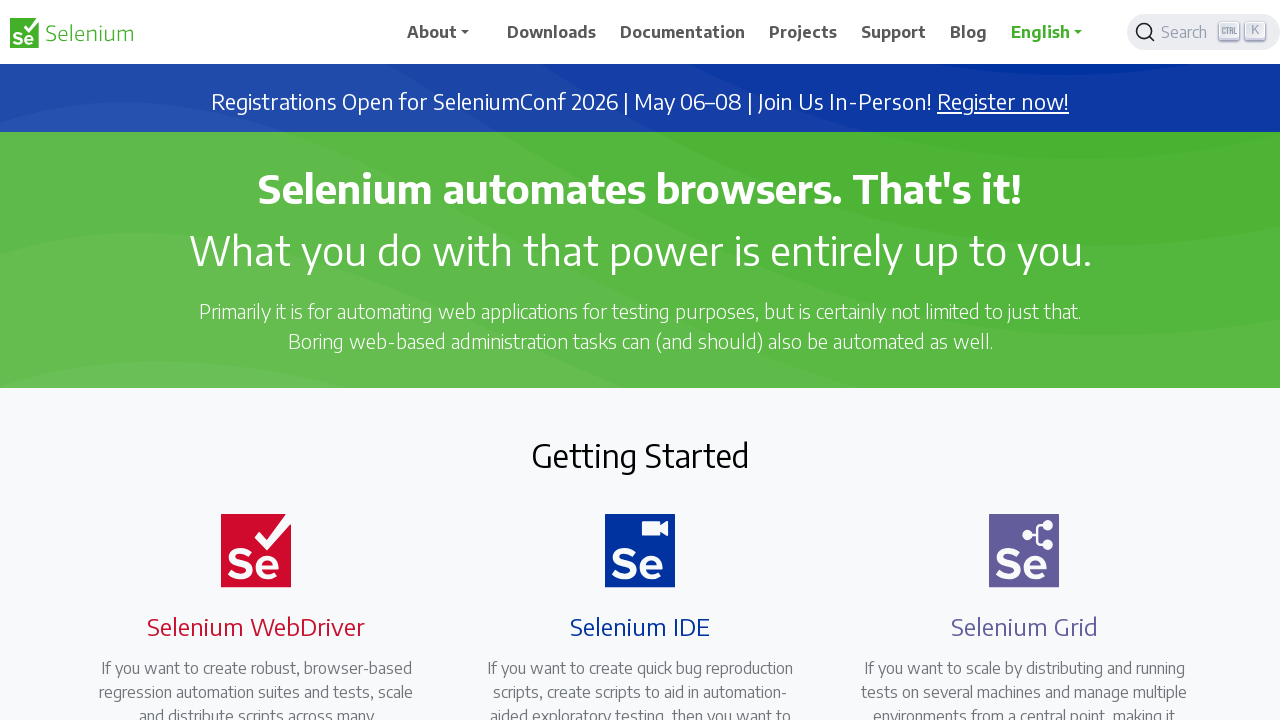